Navigates to Apple website, clicks on the iPhone link, and verifies that all page links are accessible

Starting URL: https://www.apple.com

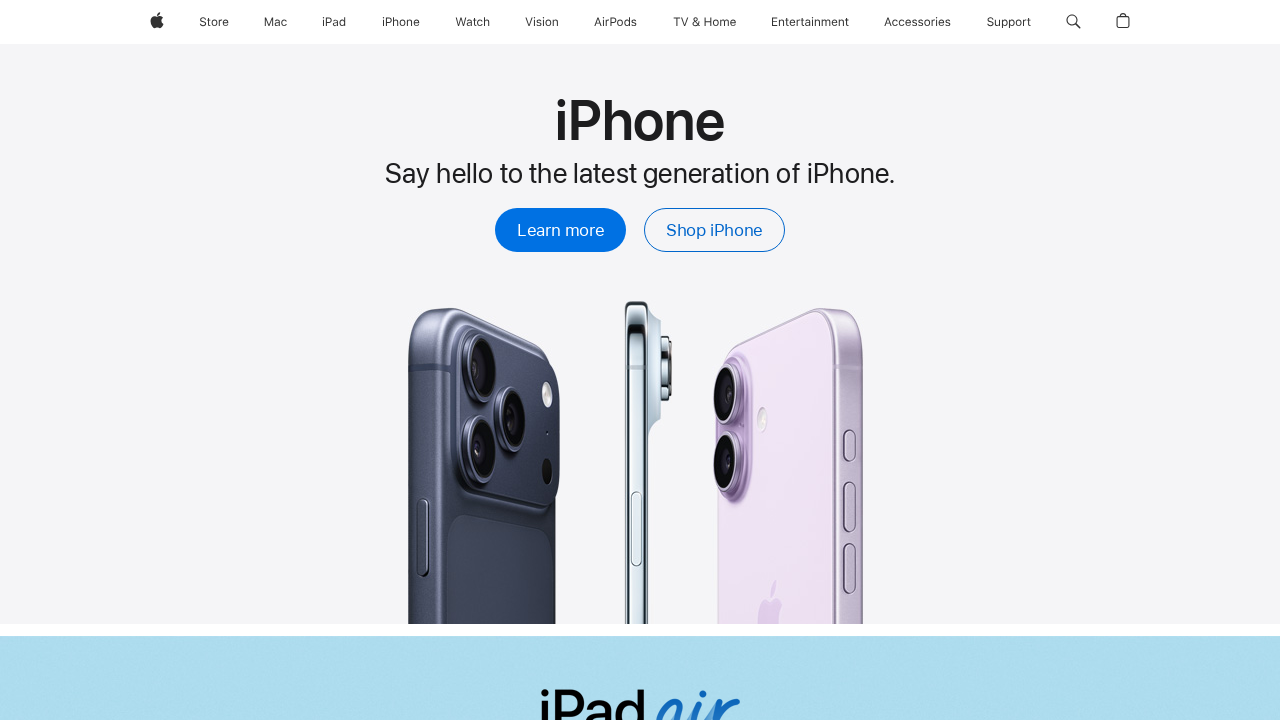

Clicked on iPhone link at (401, 22) on xpath=//span[.='iPhone']/..
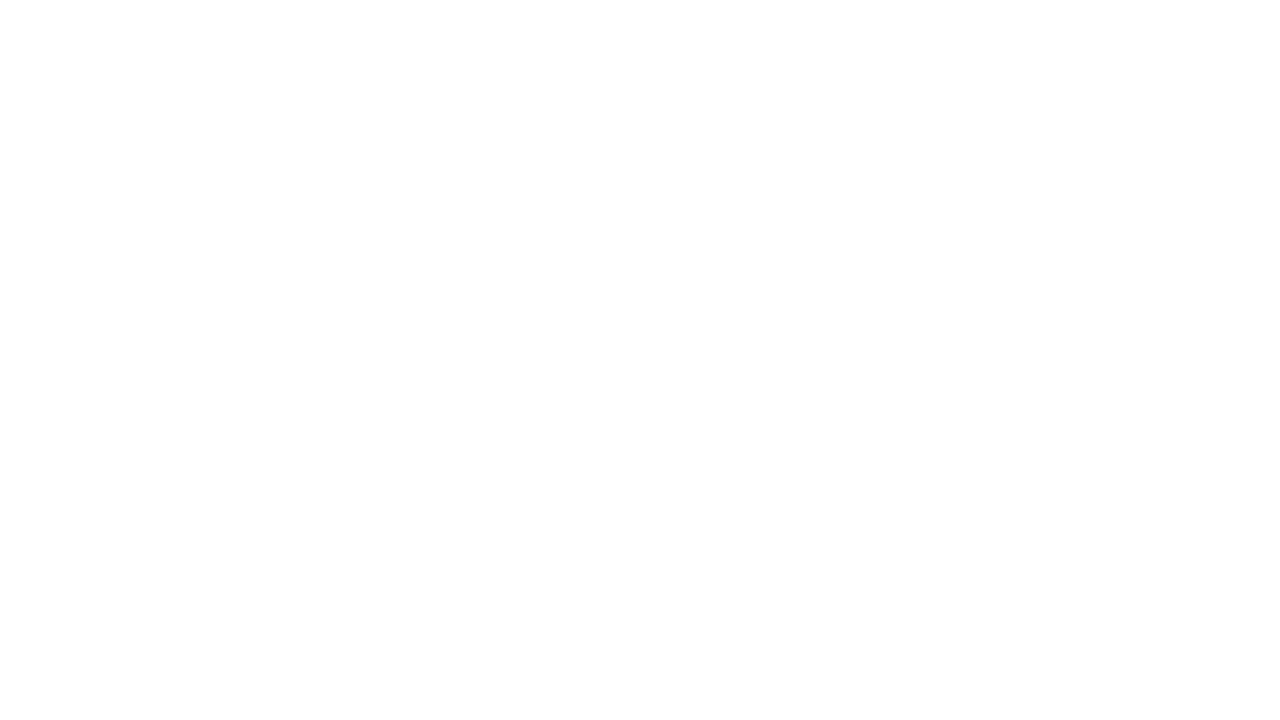

iPhone page loaded with networkidle state
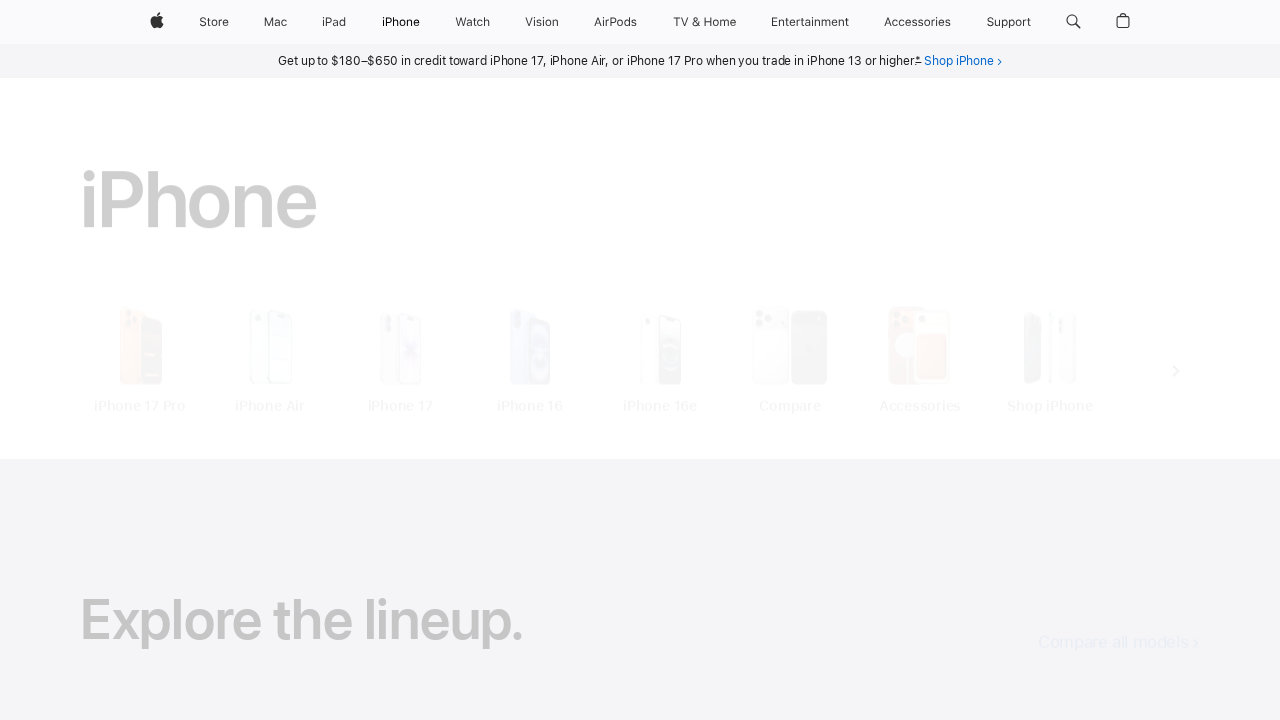

Verified all page links are accessible on iPhone page
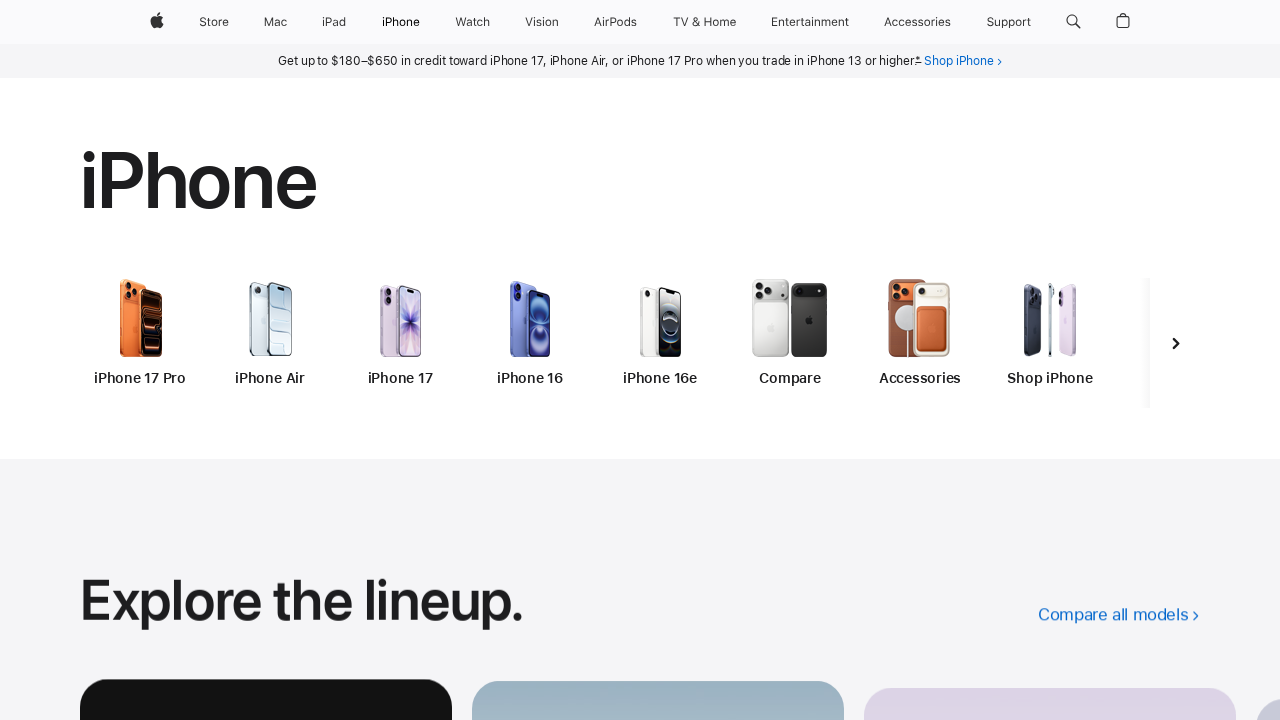

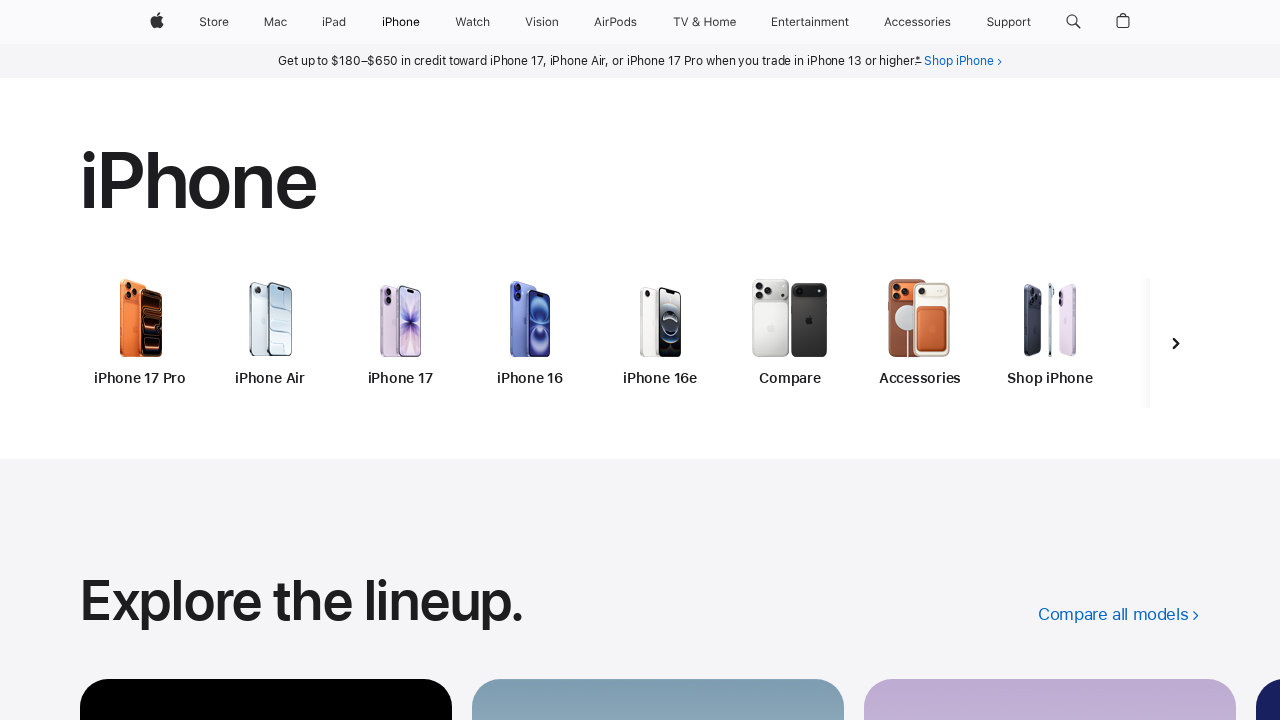